Tests dropdown selection functionality by scrolling to a dropdown menu and selecting an option by visible text

Starting URL: https://demoqa.com/select-menu

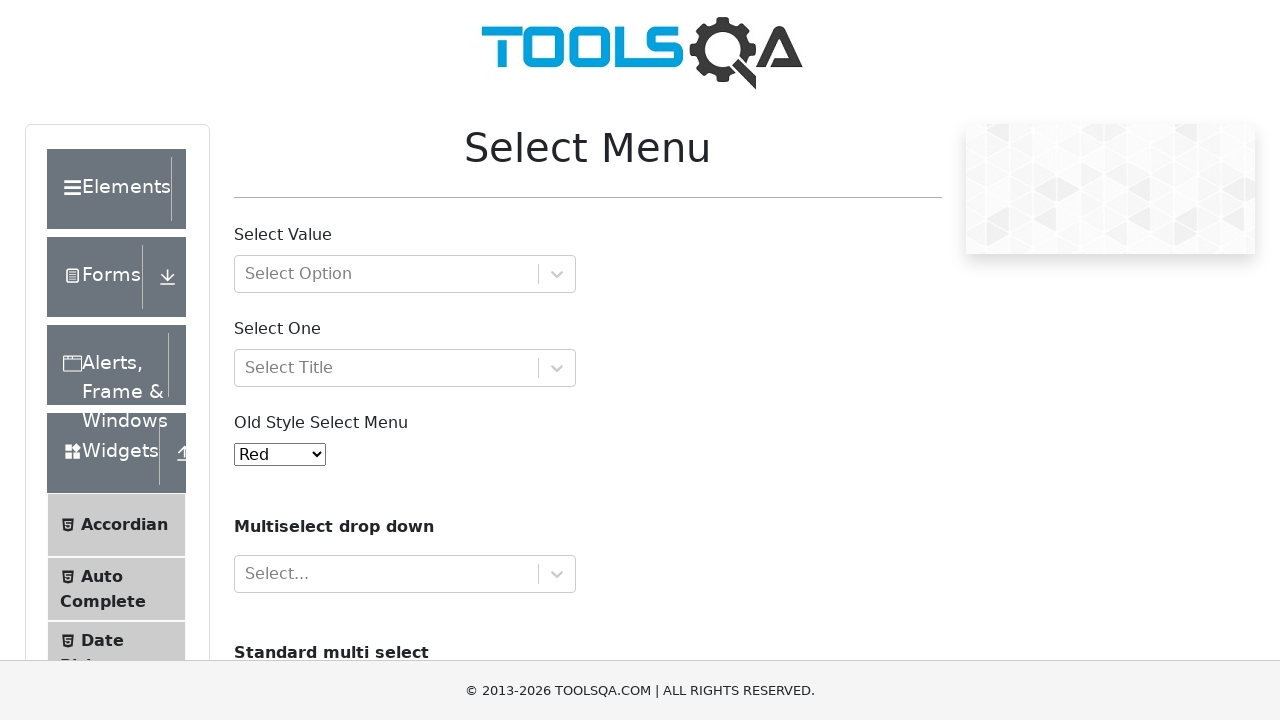

Scrolled down 250px to reveal dropdown menu
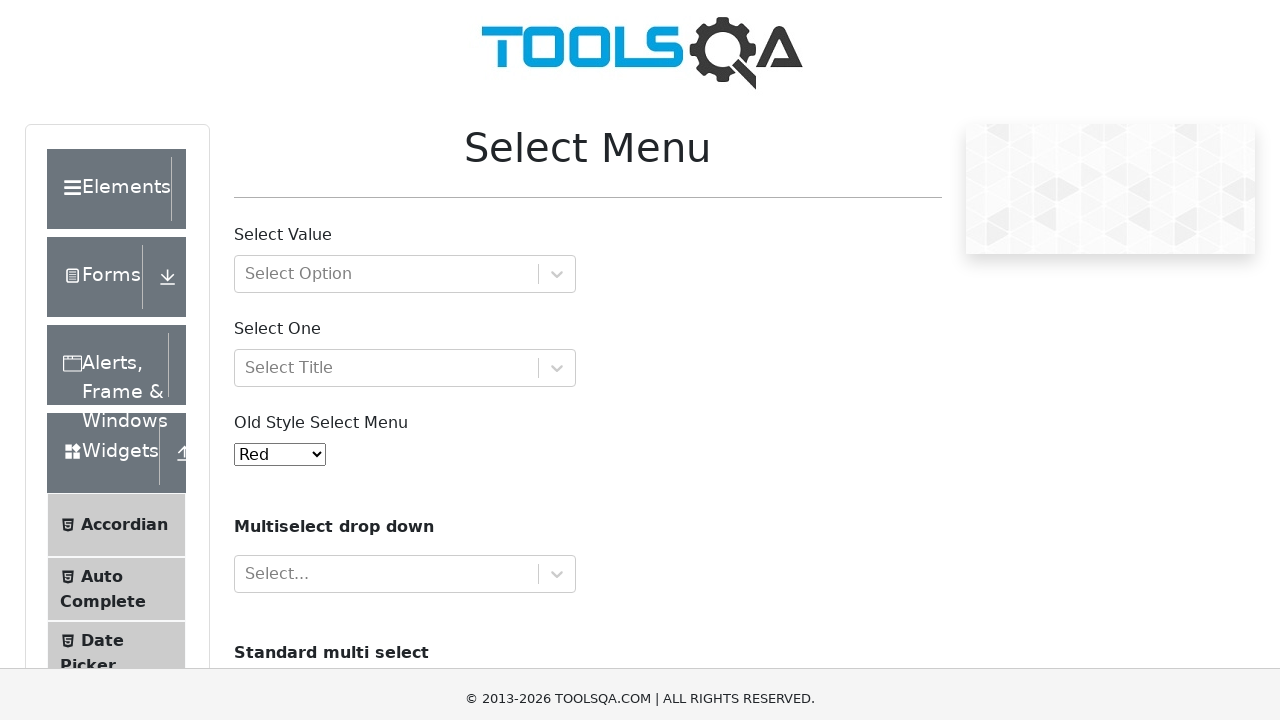

Selected 'Purple' from the dropdown menu on select#oldSelectMenu
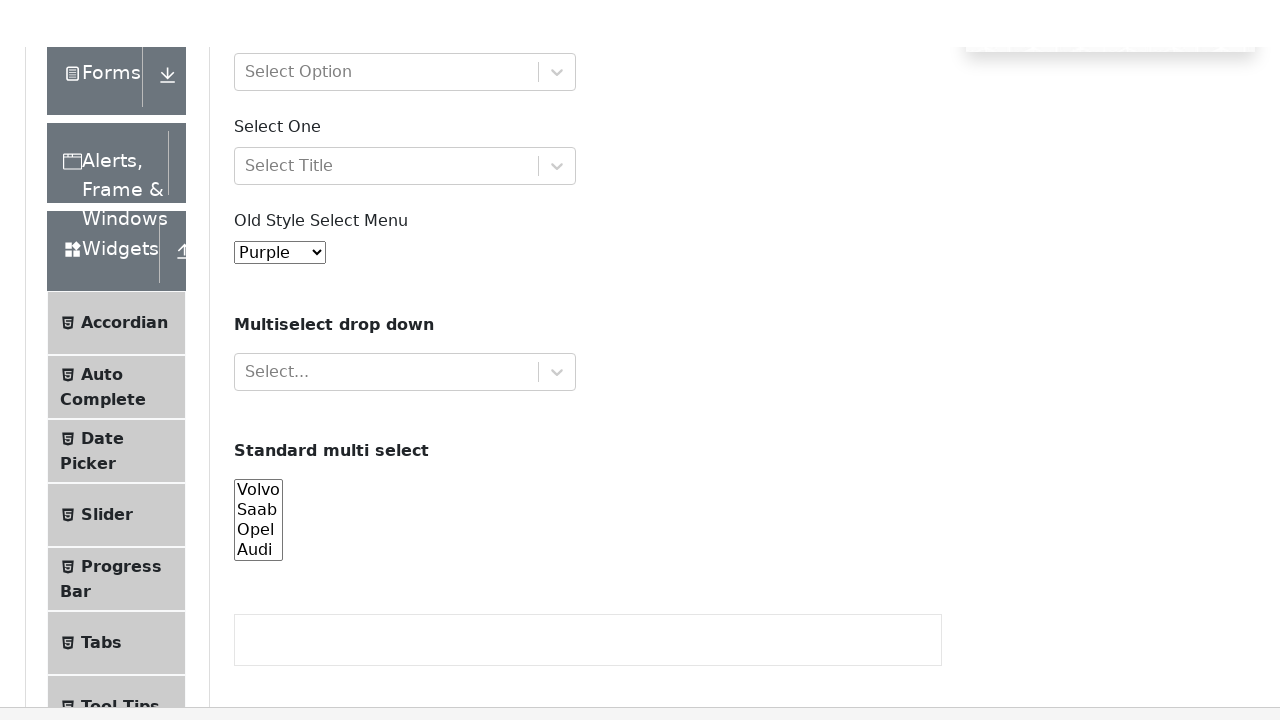

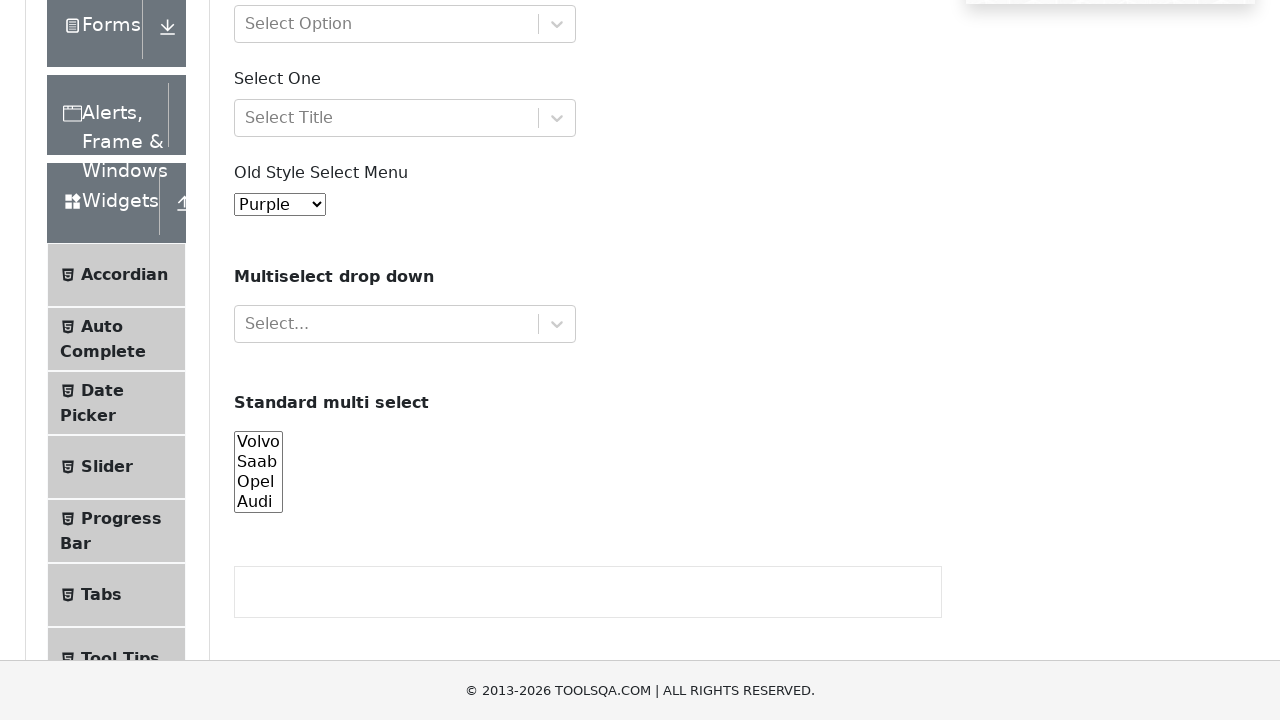